Tests navigation to the Aadhar Centres service page from the Pune district homepage

Starting URL: https://pune.gov.in/

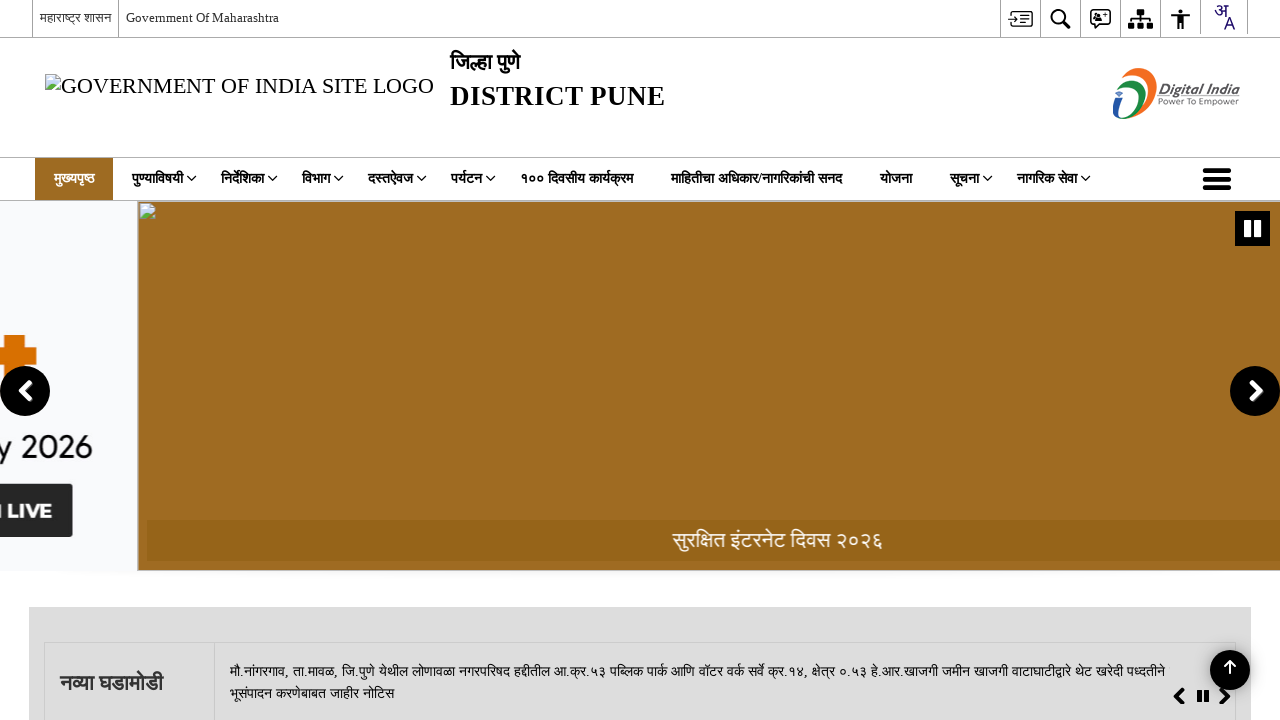

Clicked on the Aadhar Centres link at (430, 361) on a[href*='aadhar-centres']
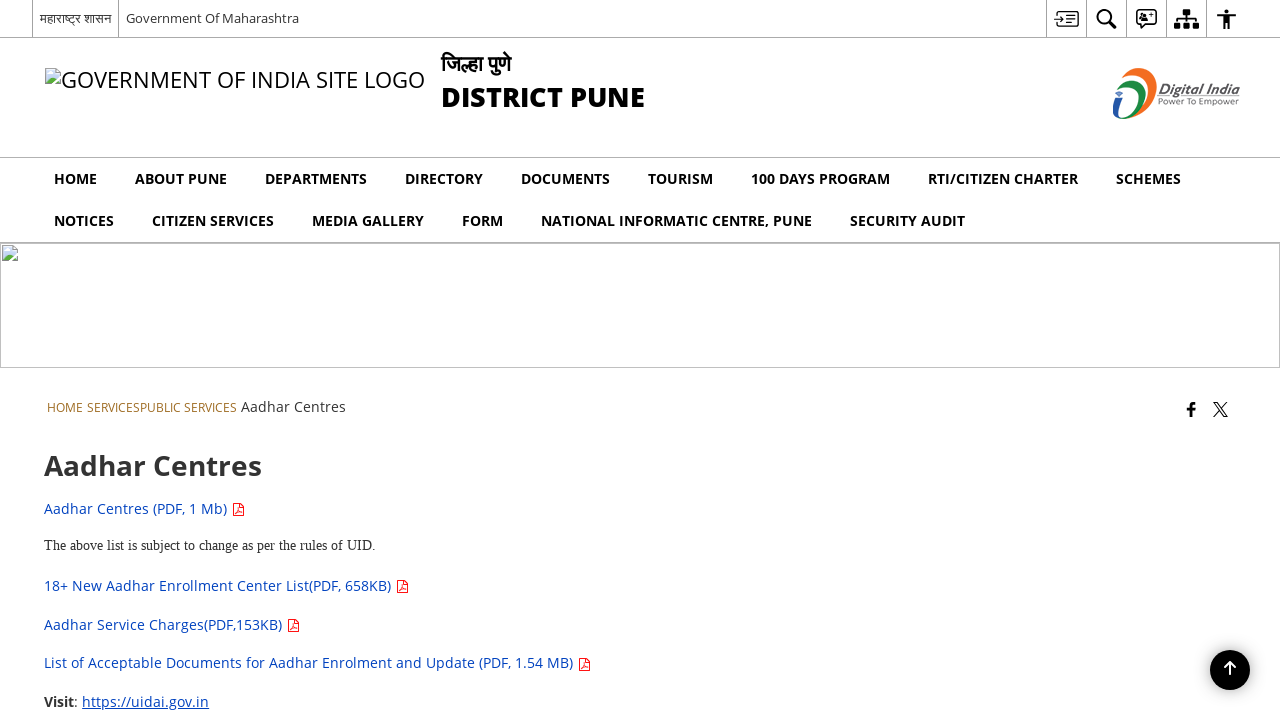

Page loaded with domcontentloaded state
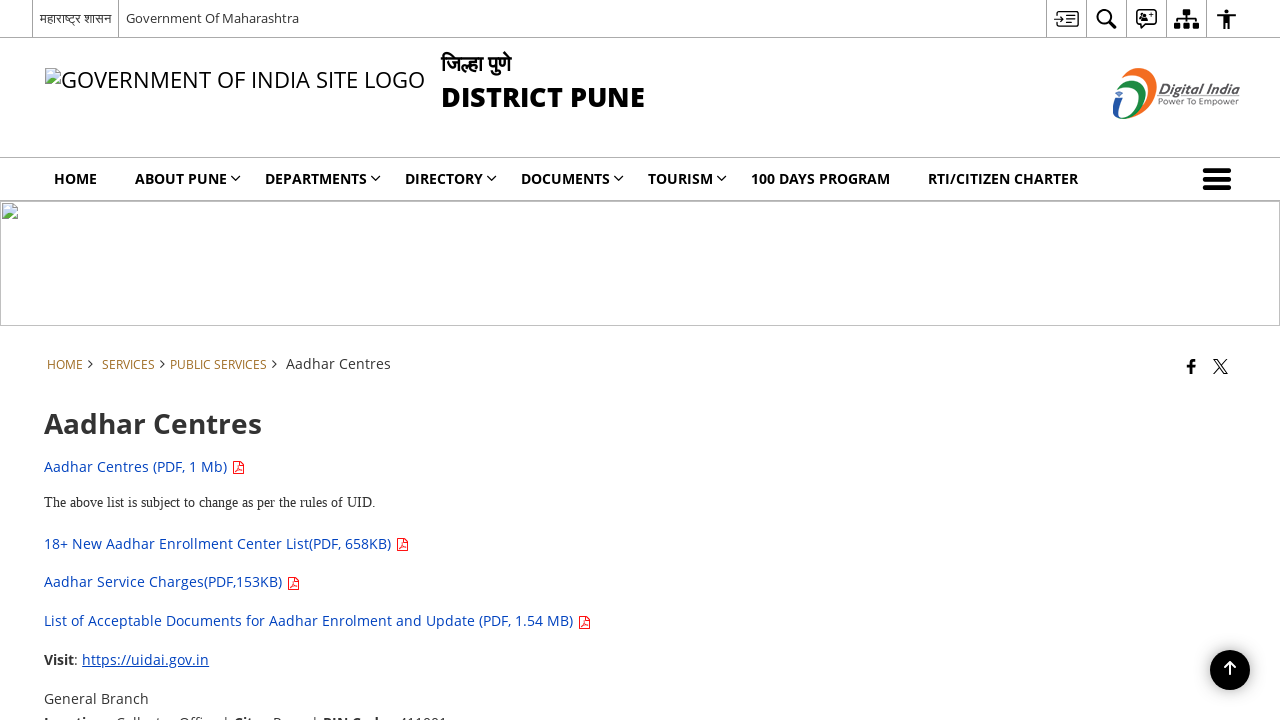

Verified navigation to Aadhar Centres service page
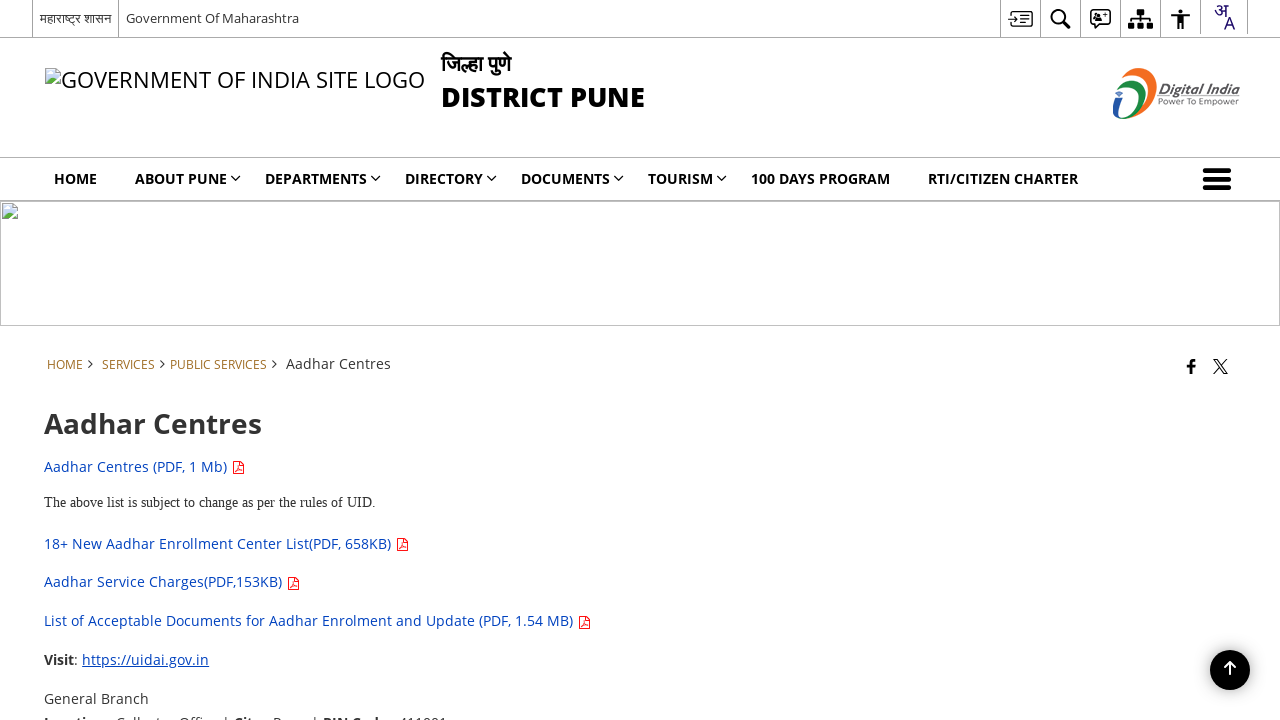

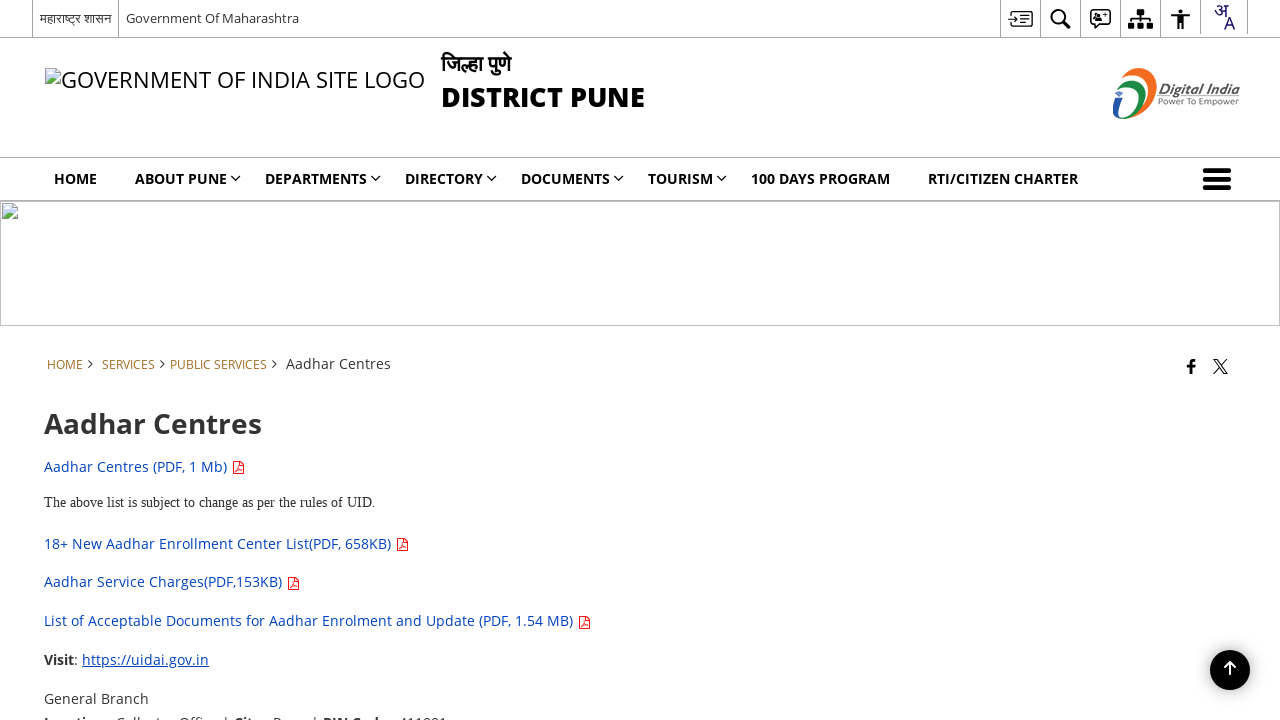